Tests that entered text is trimmed when editing a todo item

Starting URL: https://demo.playwright.dev/todomvc

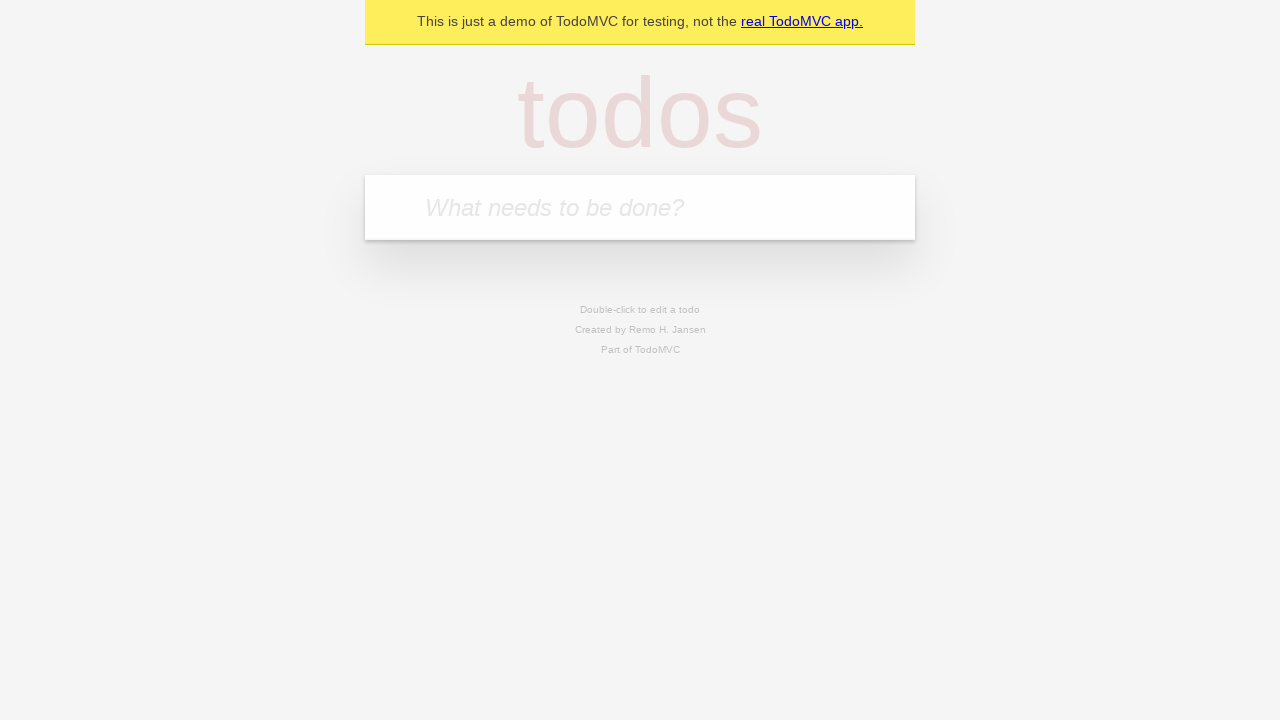

Filled todo input with 'buy some cheese' on internal:attr=[placeholder="What needs to be done?"i]
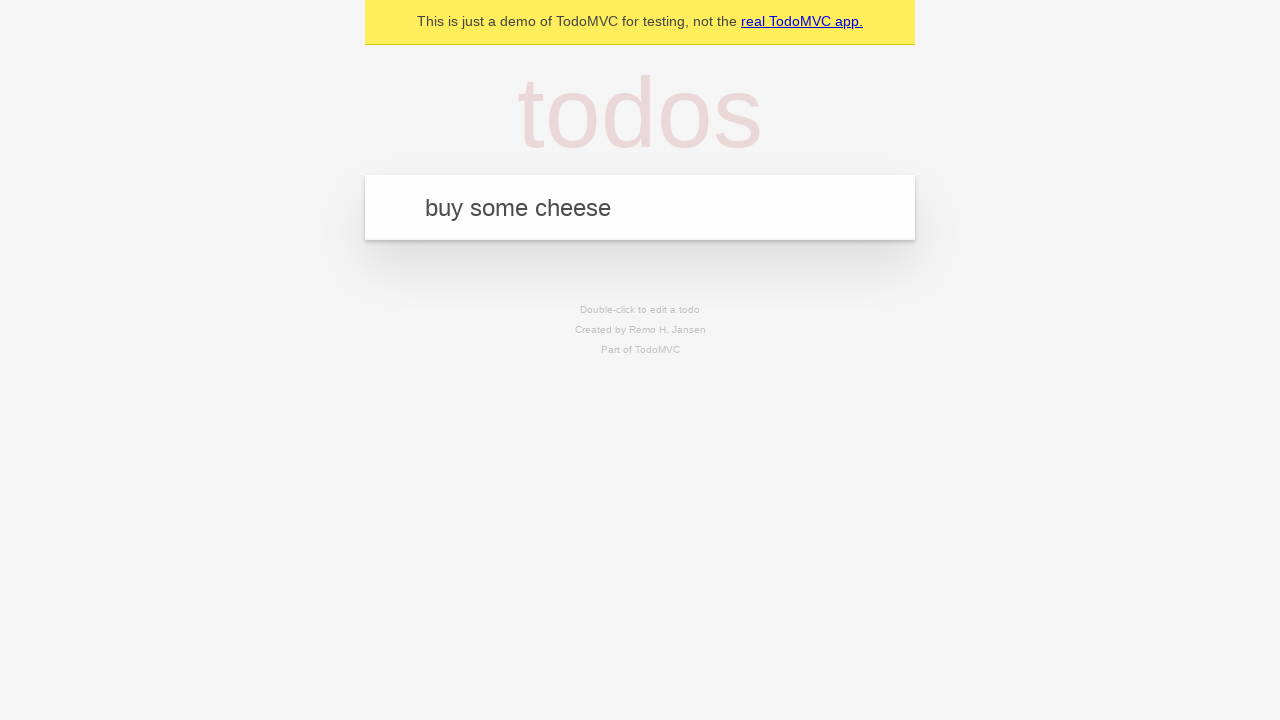

Pressed Enter to create first todo on internal:attr=[placeholder="What needs to be done?"i]
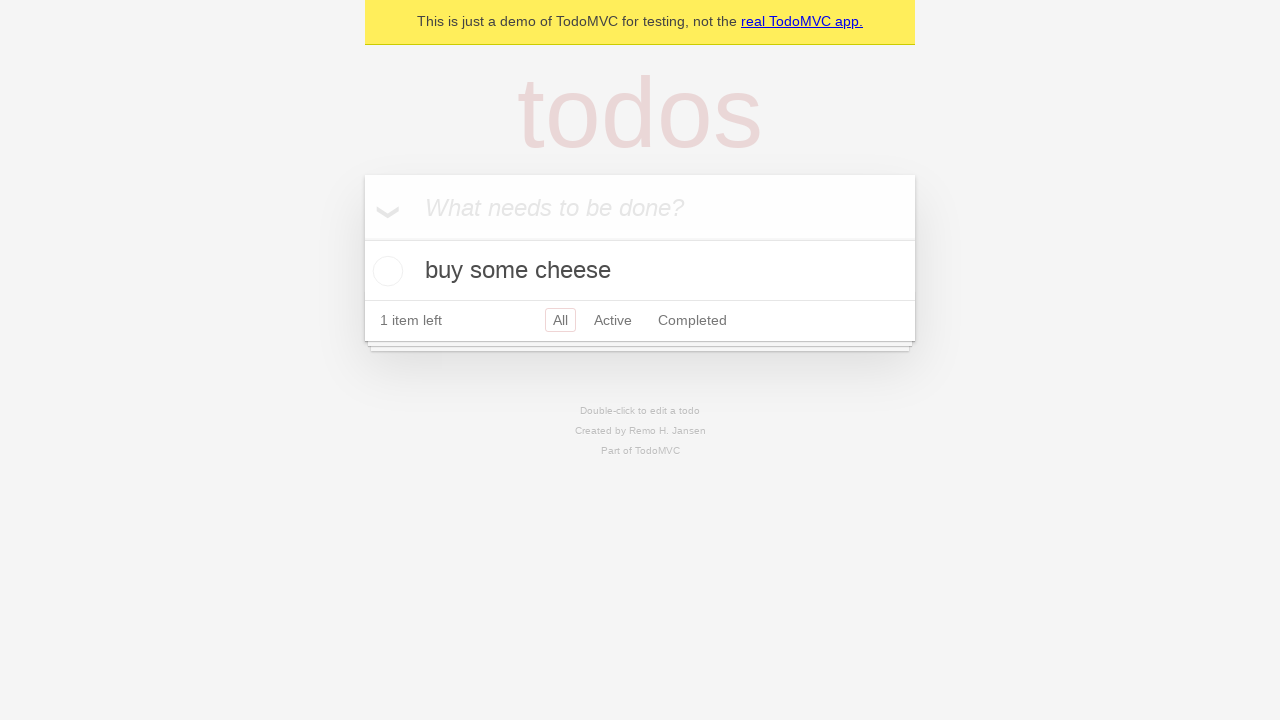

Filled todo input with 'feed the cat' on internal:attr=[placeholder="What needs to be done?"i]
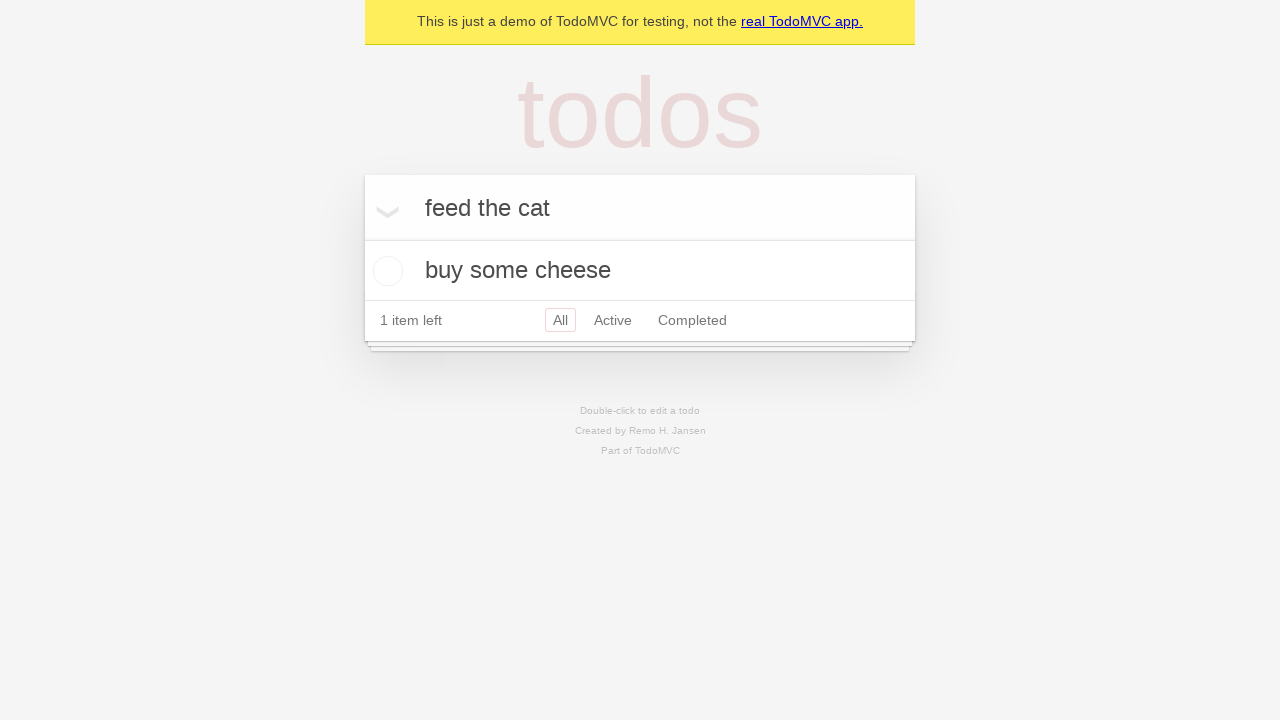

Pressed Enter to create second todo on internal:attr=[placeholder="What needs to be done?"i]
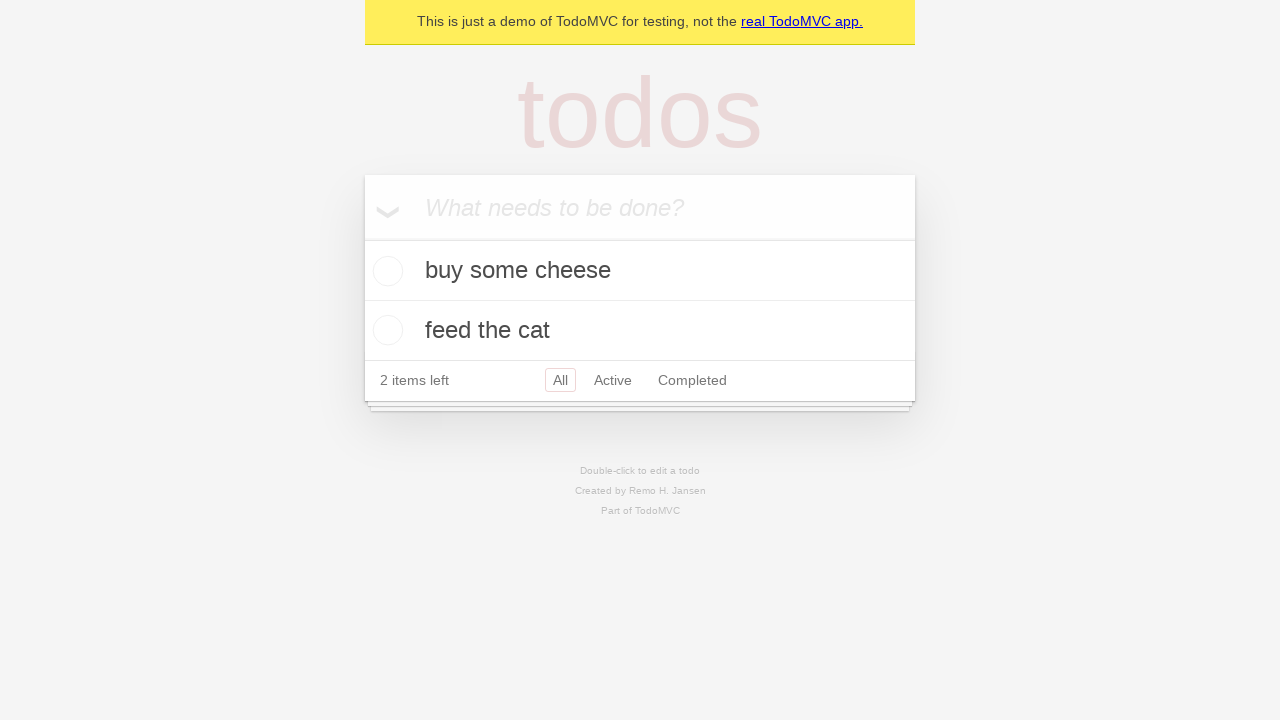

Filled todo input with 'book a doctors appointment' on internal:attr=[placeholder="What needs to be done?"i]
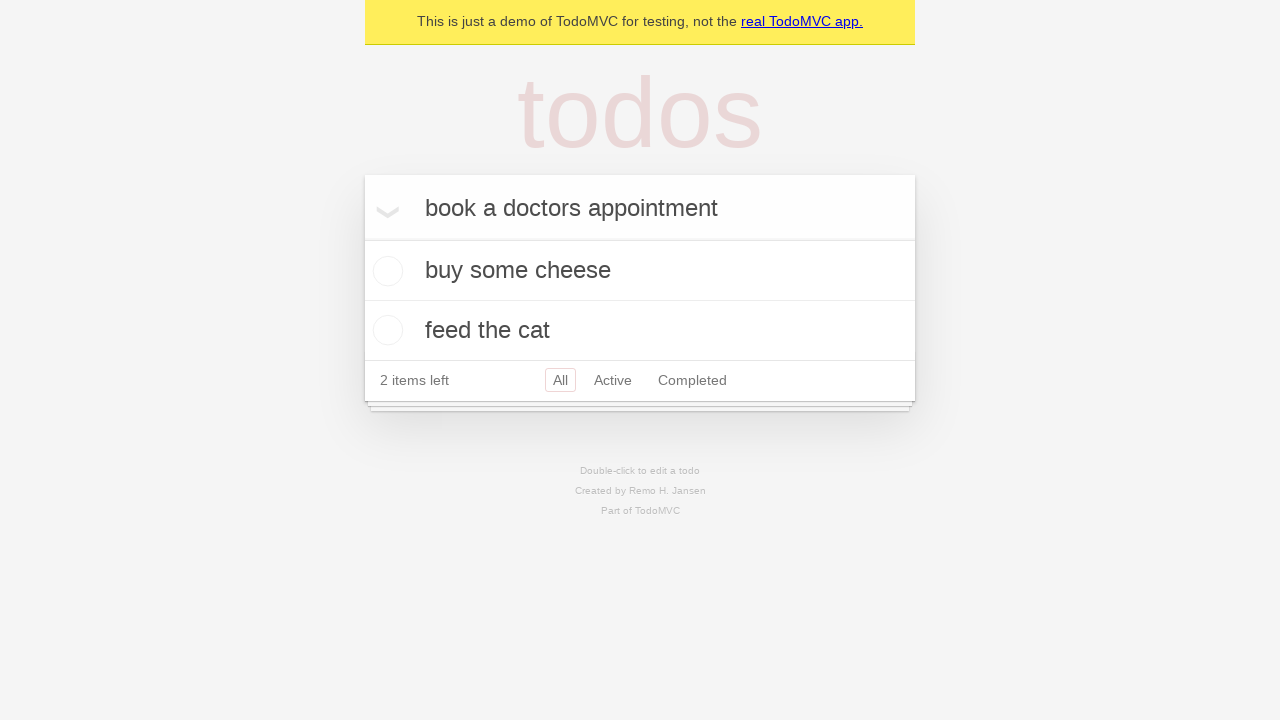

Pressed Enter to create third todo on internal:attr=[placeholder="What needs to be done?"i]
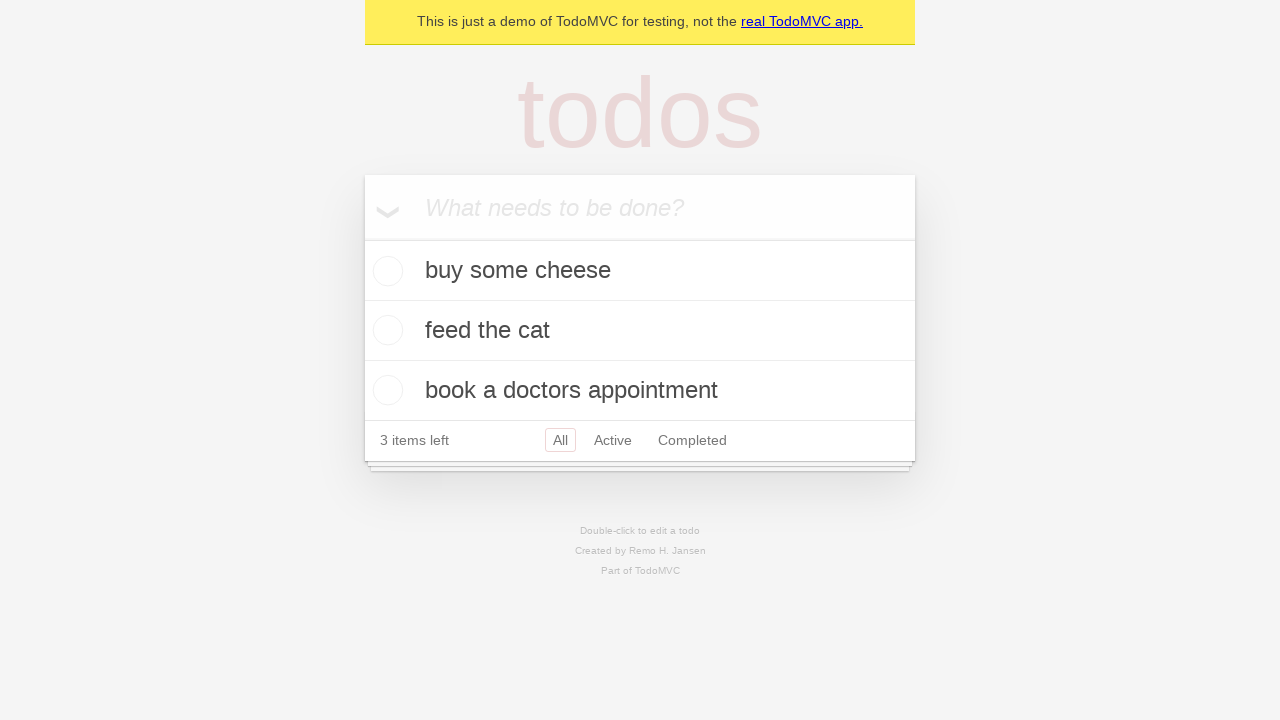

Waited for all 3 todos to be created
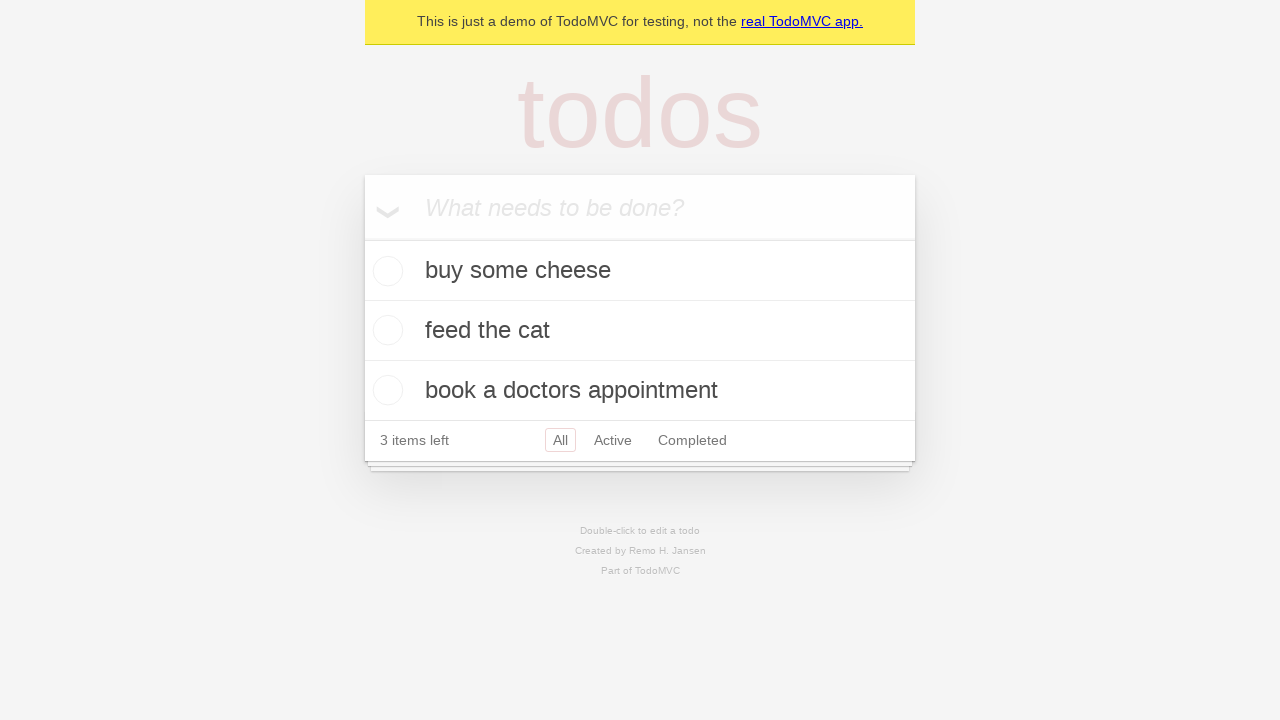

Double-clicked second todo to enter edit mode at (640, 331) on internal:testid=[data-testid="todo-item"s] >> nth=1
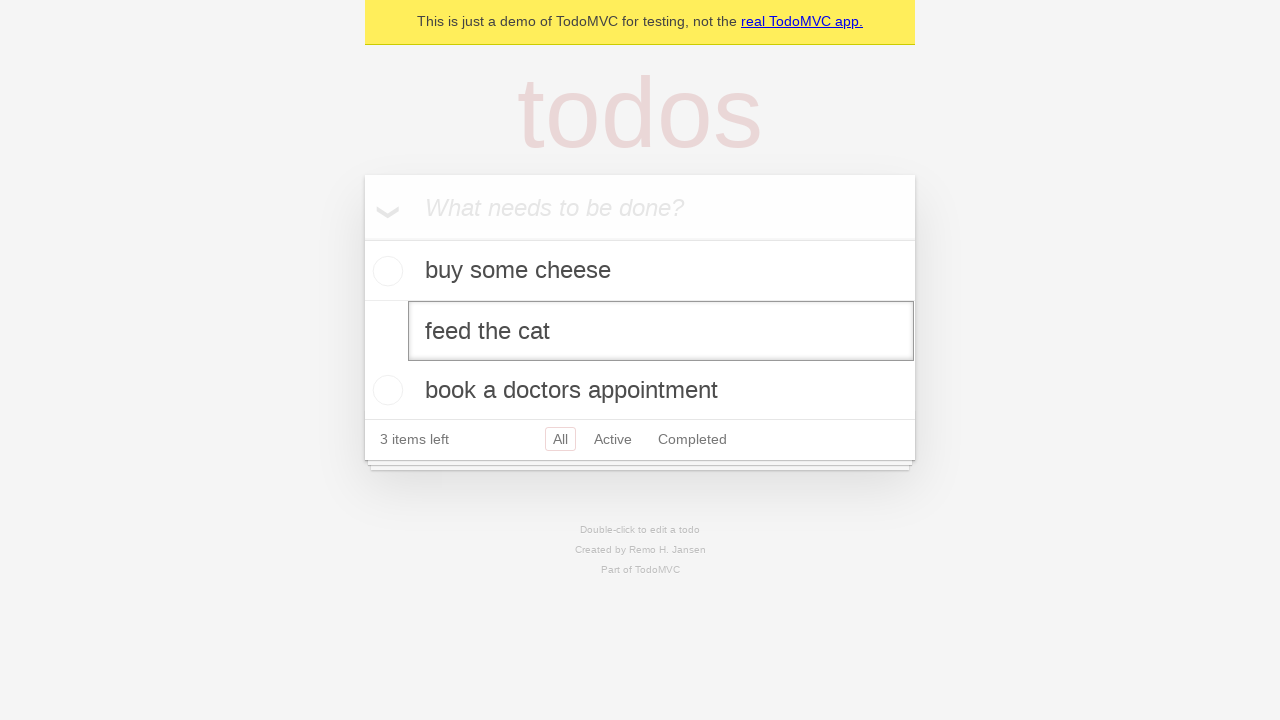

Filled edit field with whitespace-padded text '    buy some sausages    ' on internal:testid=[data-testid="todo-item"s] >> nth=1 >> internal:role=textbox[nam
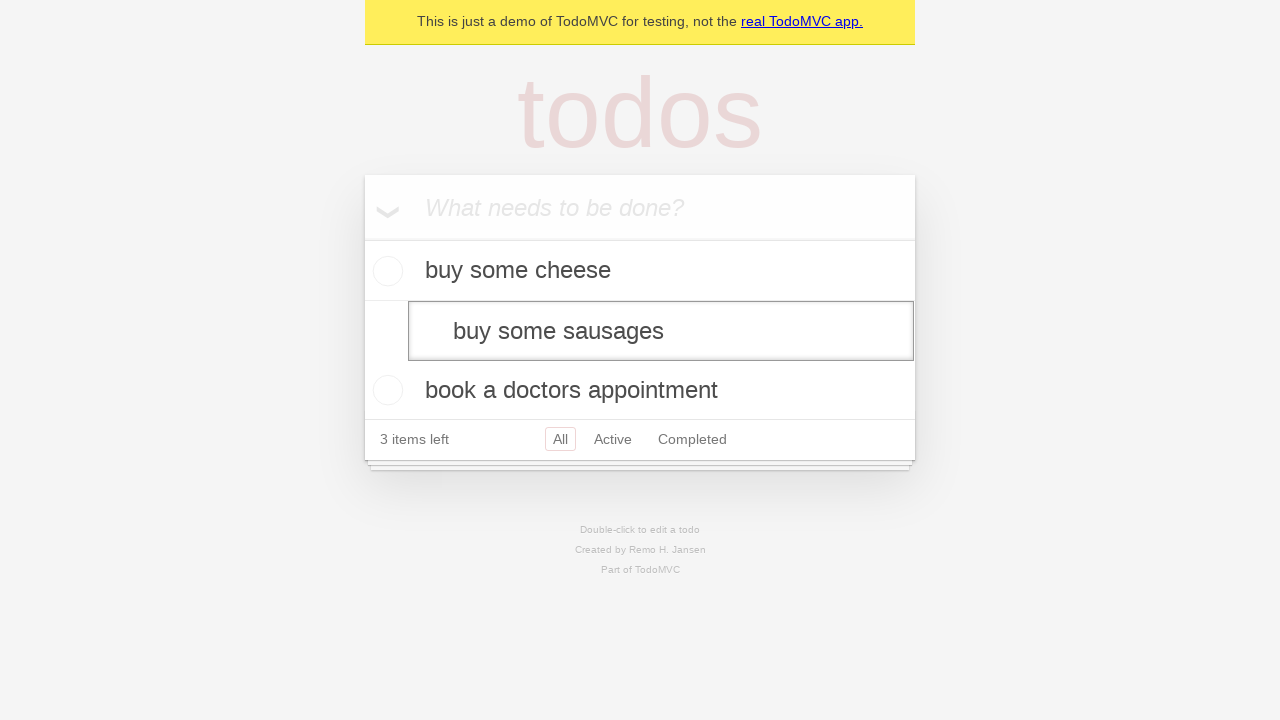

Pressed Enter to save edited todo, text should be trimmed on internal:testid=[data-testid="todo-item"s] >> nth=1 >> internal:role=textbox[nam
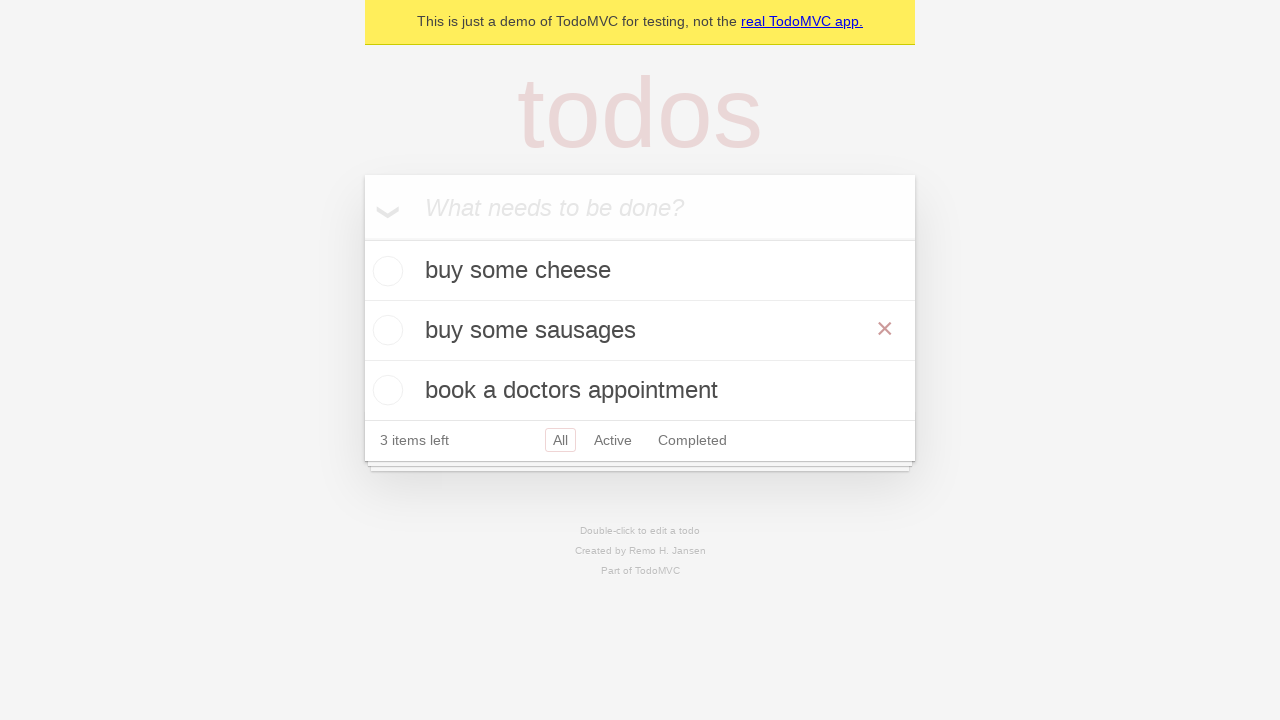

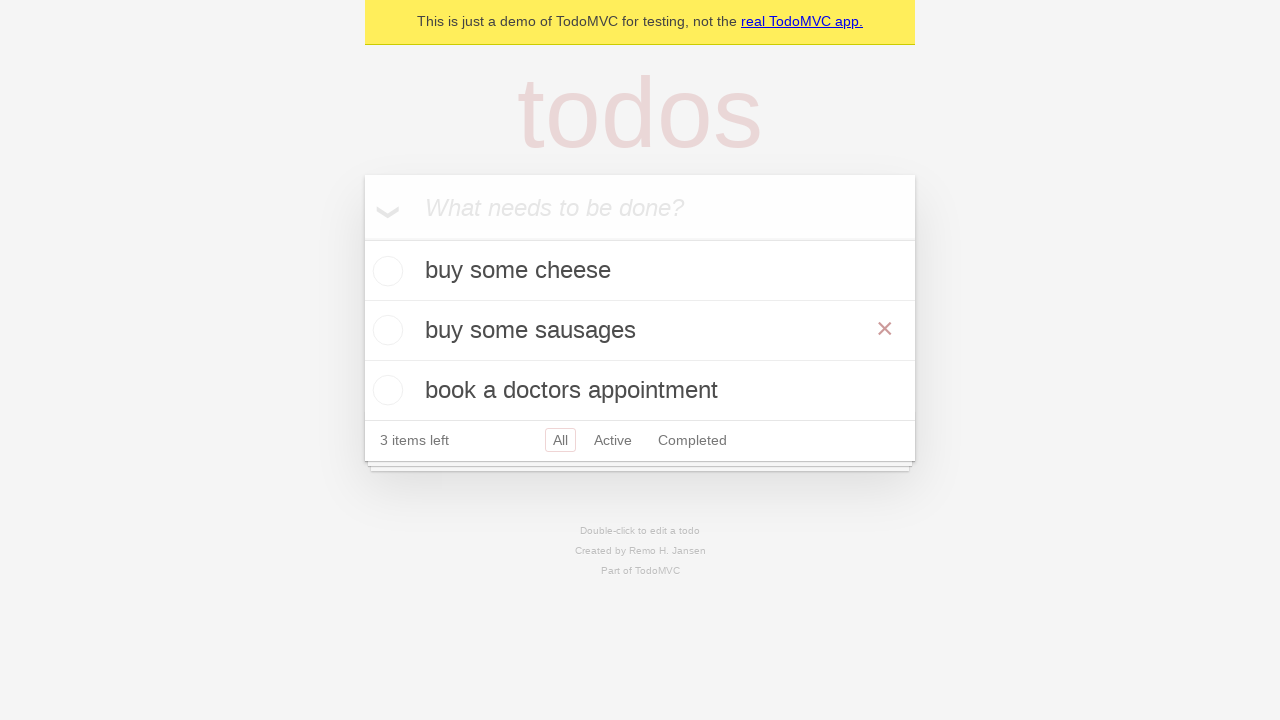